Opens multiple windows, closes all except the parent window and keeps focus on parent

Starting URL: https://www.hyrtutorials.com/p/window-handles-practice.html

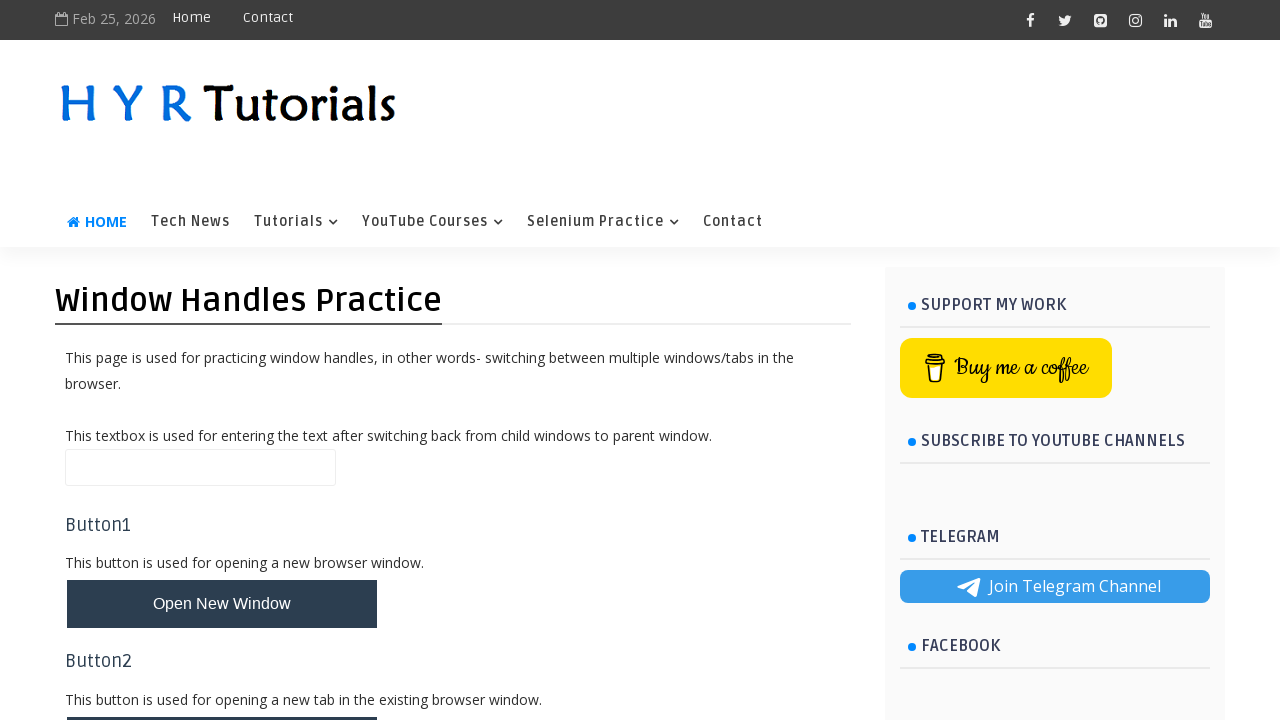

Stored reference to parent page
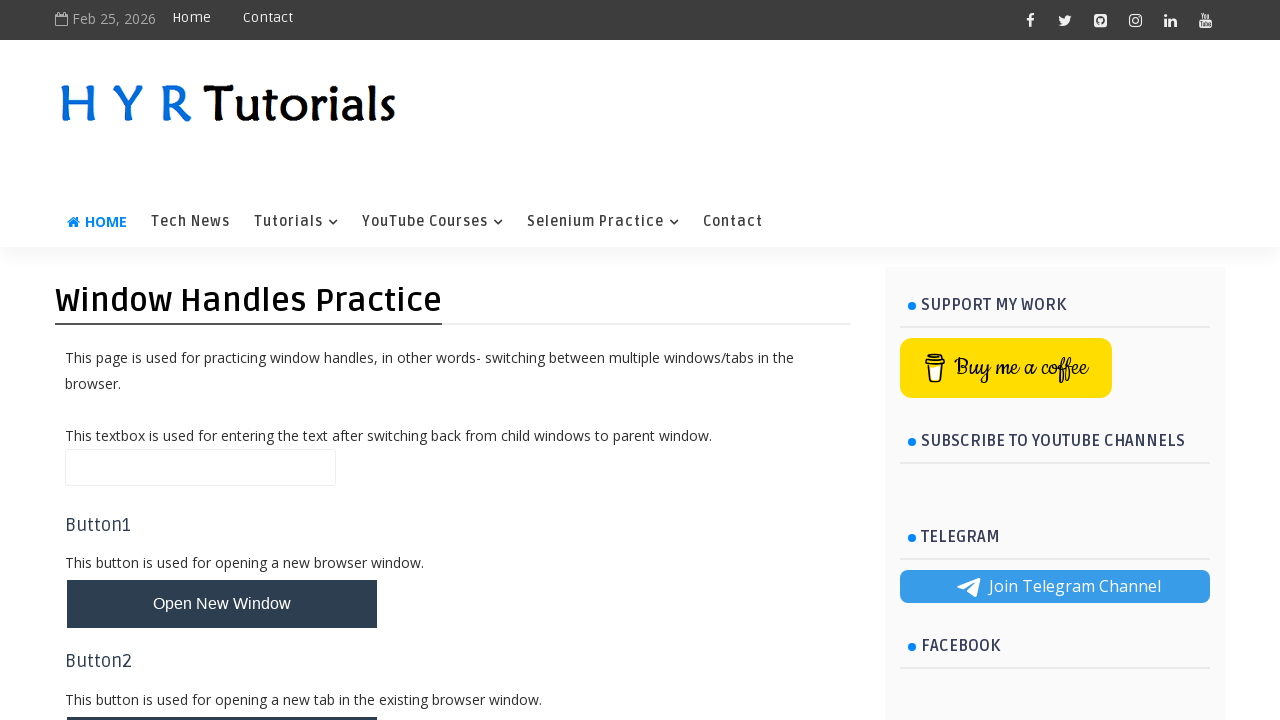

Clicked button to open multiple new windows at (222, 361) on #newWindowsBtn
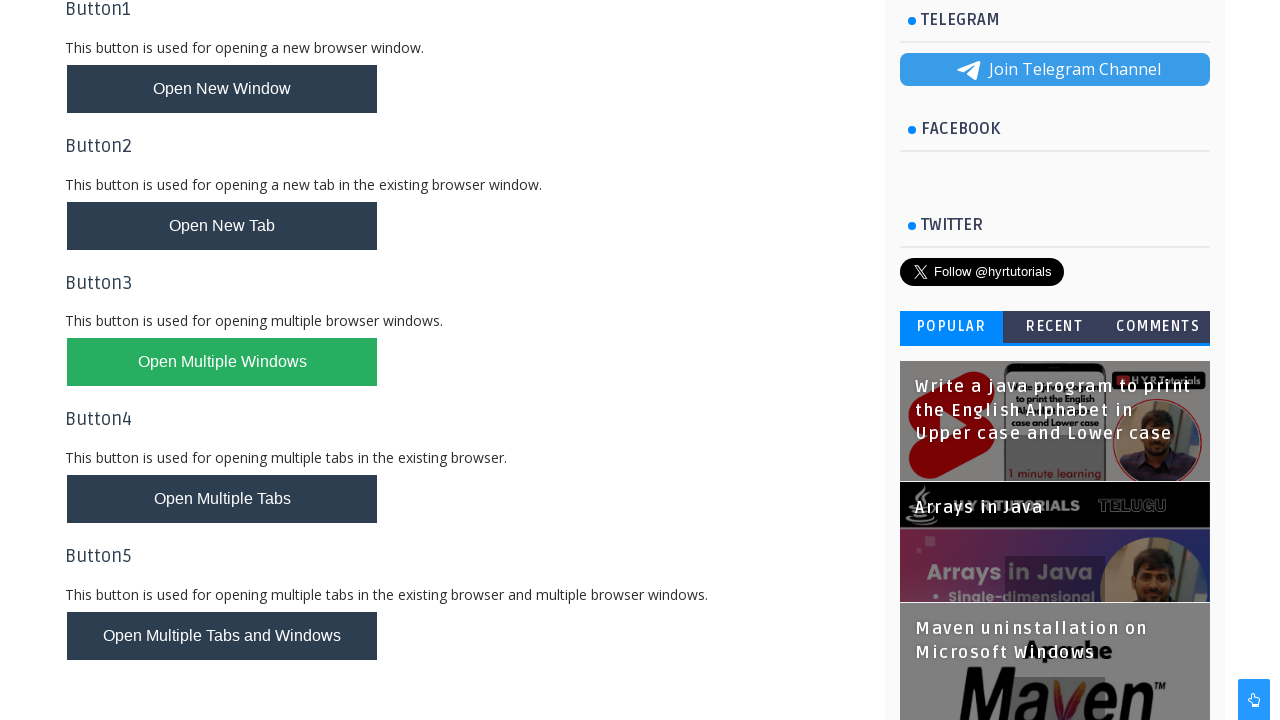

Waited 1 second for new windows to open
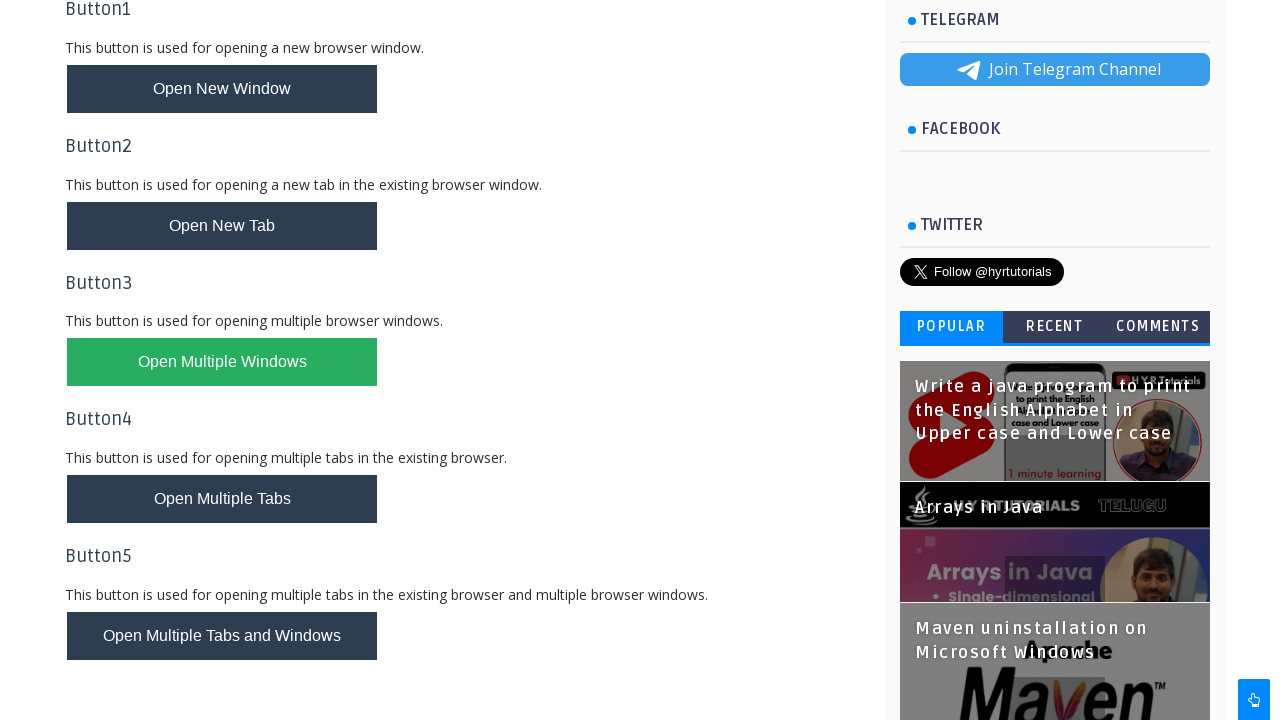

Retrieved all open pages from context
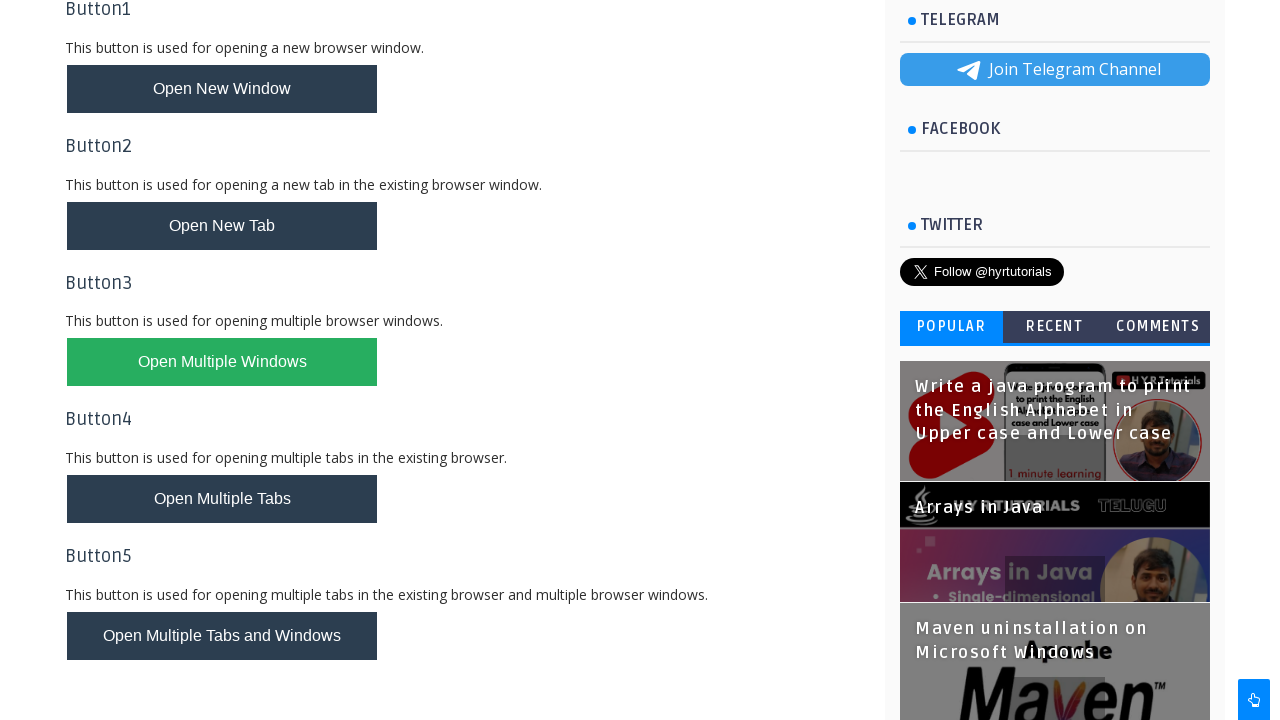

Closed child window, keeping only parent window
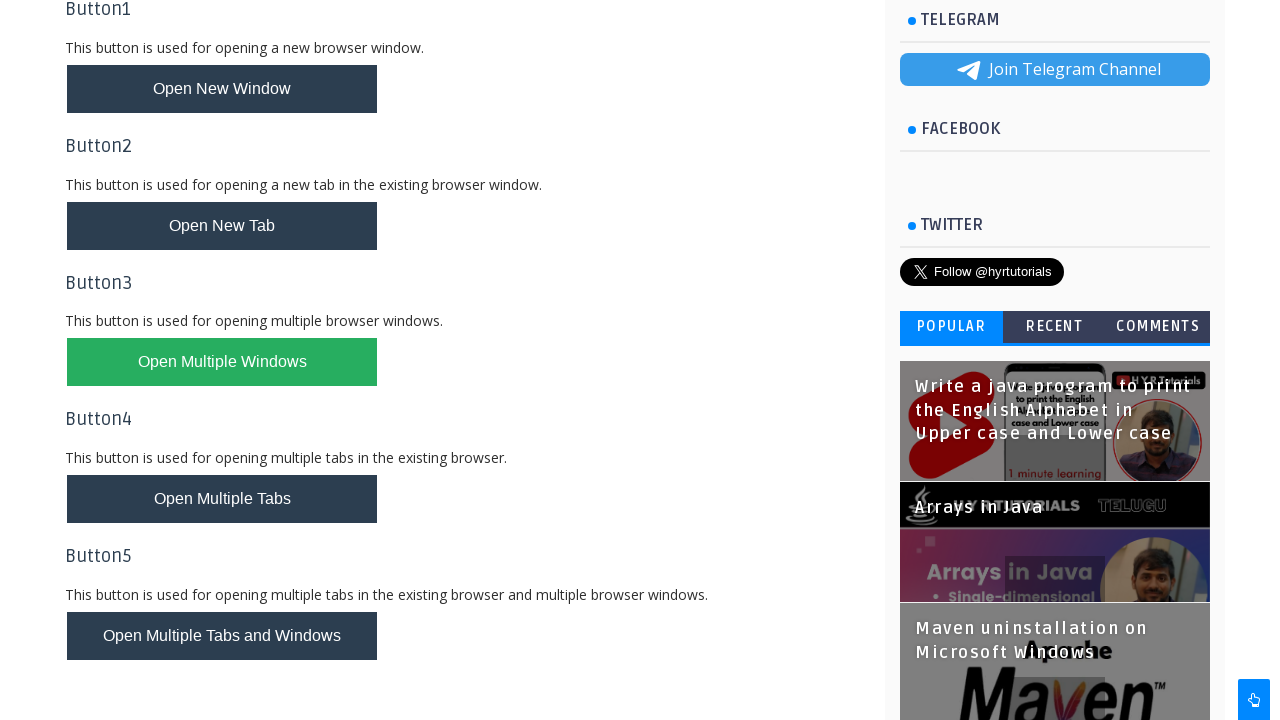

Closed child window, keeping only parent window
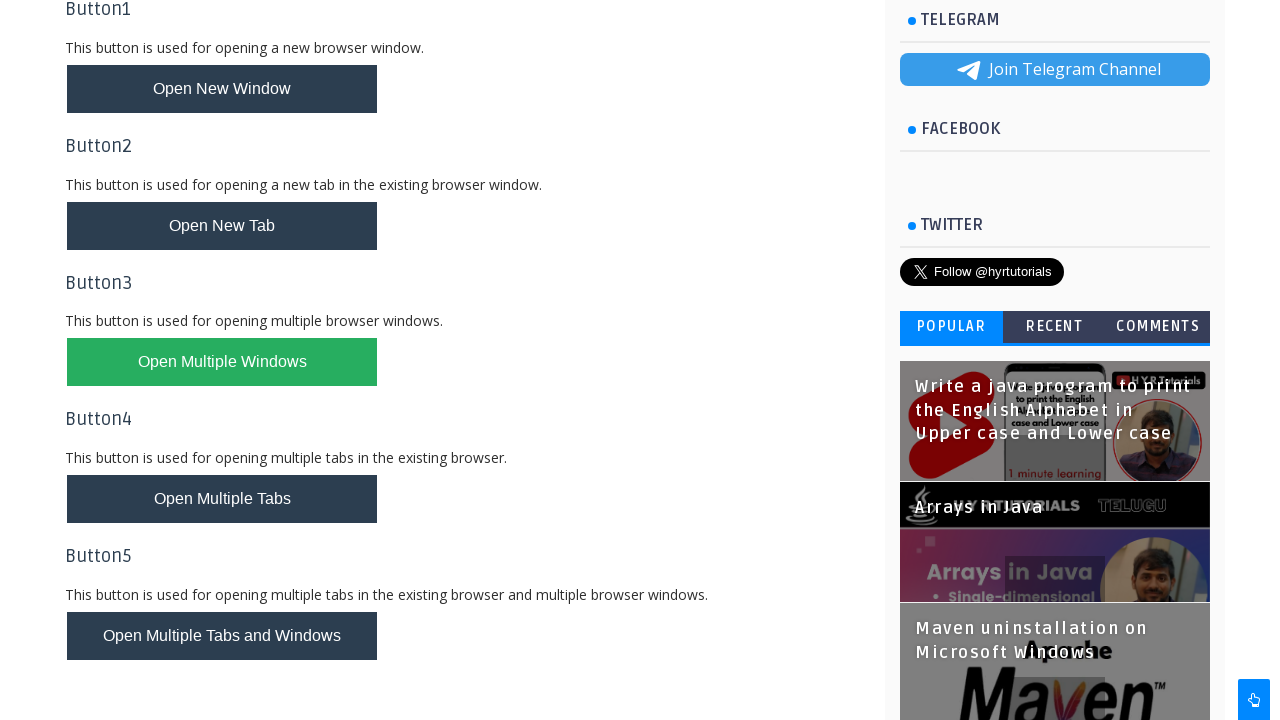

Brought parent window to front and focused on it
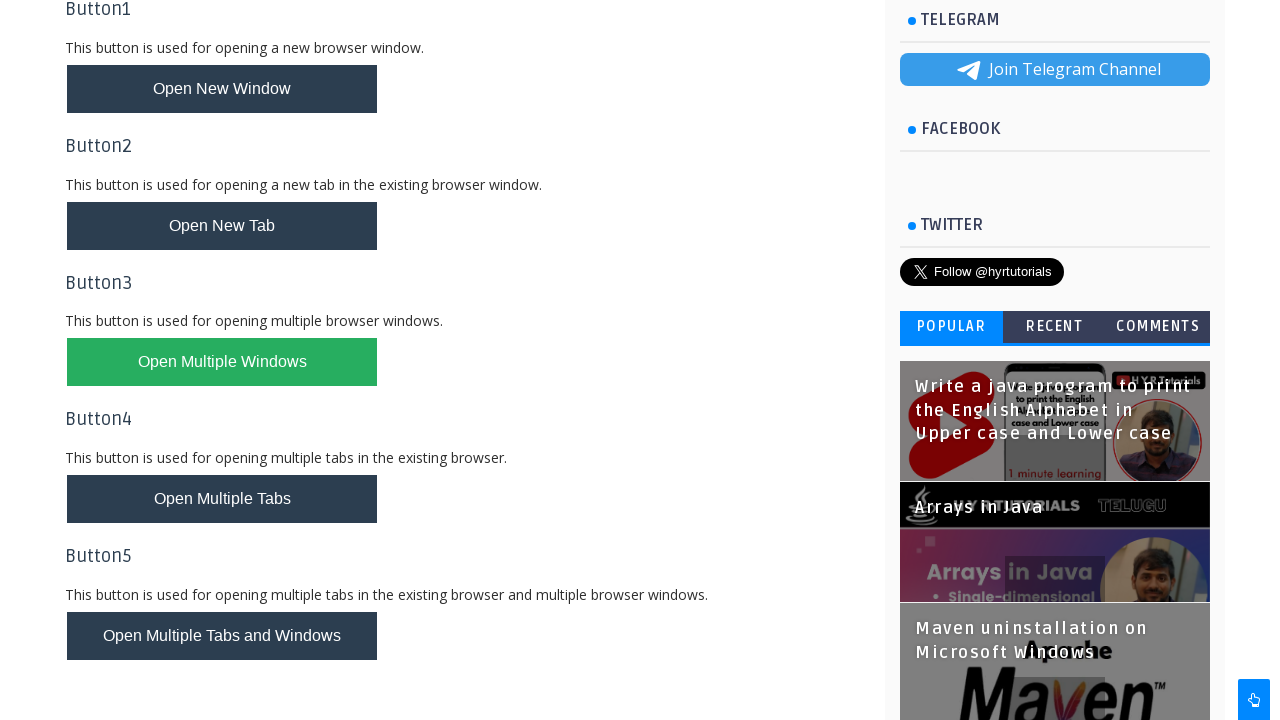

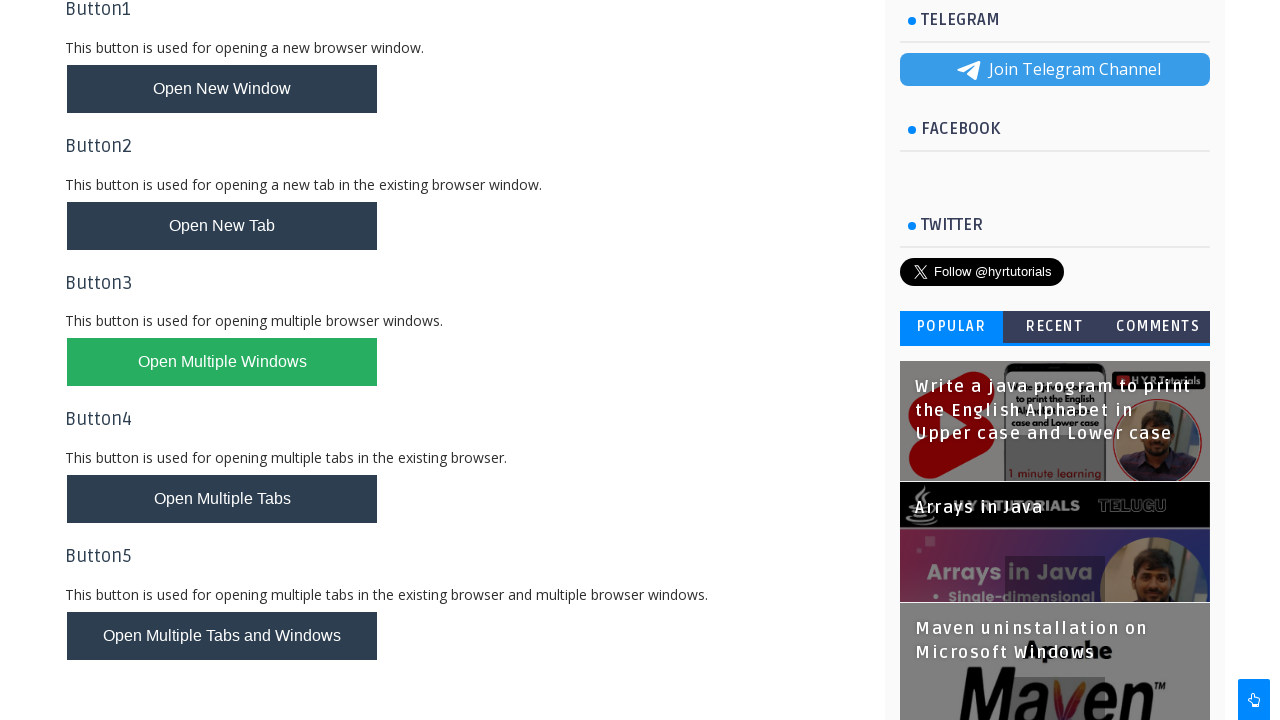